Fills out a hotel contact form with personal information and a message, without submitting it

Starting URL: https://www.hotelstok.pl/kontakt/hotel-stok-wisla

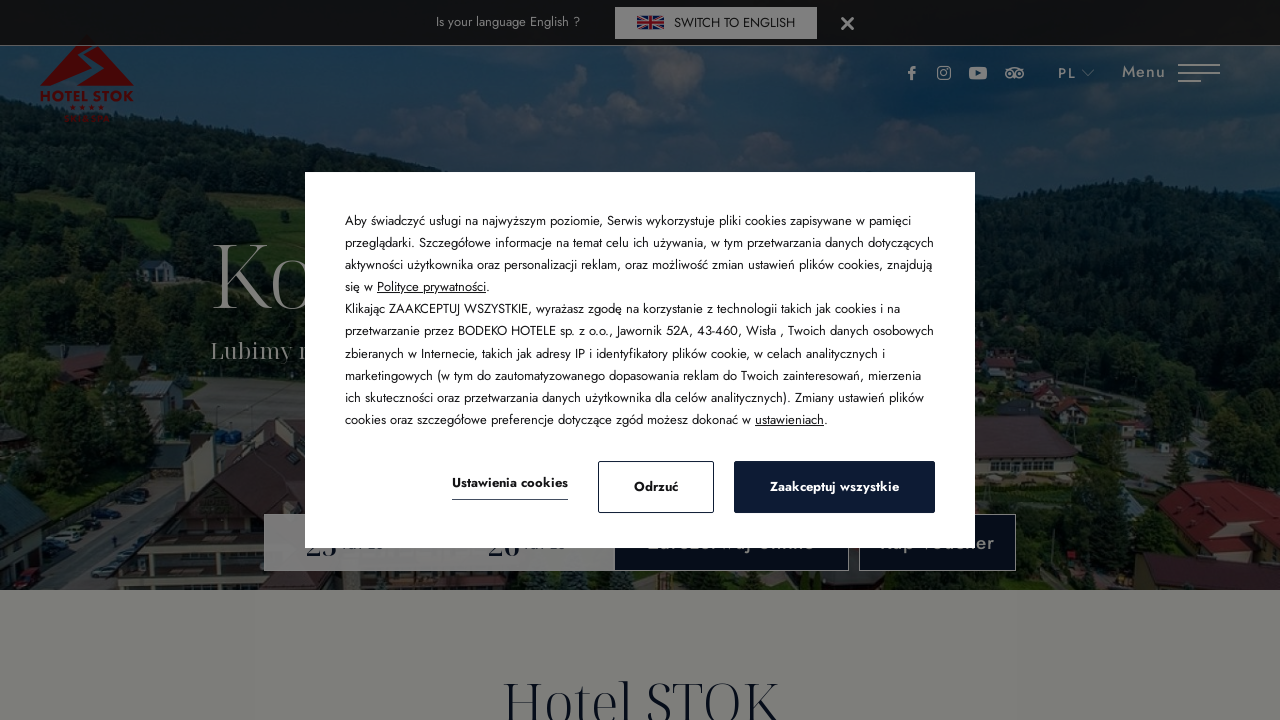

Filled first name field with 'Jack' on #Contact-FirstName
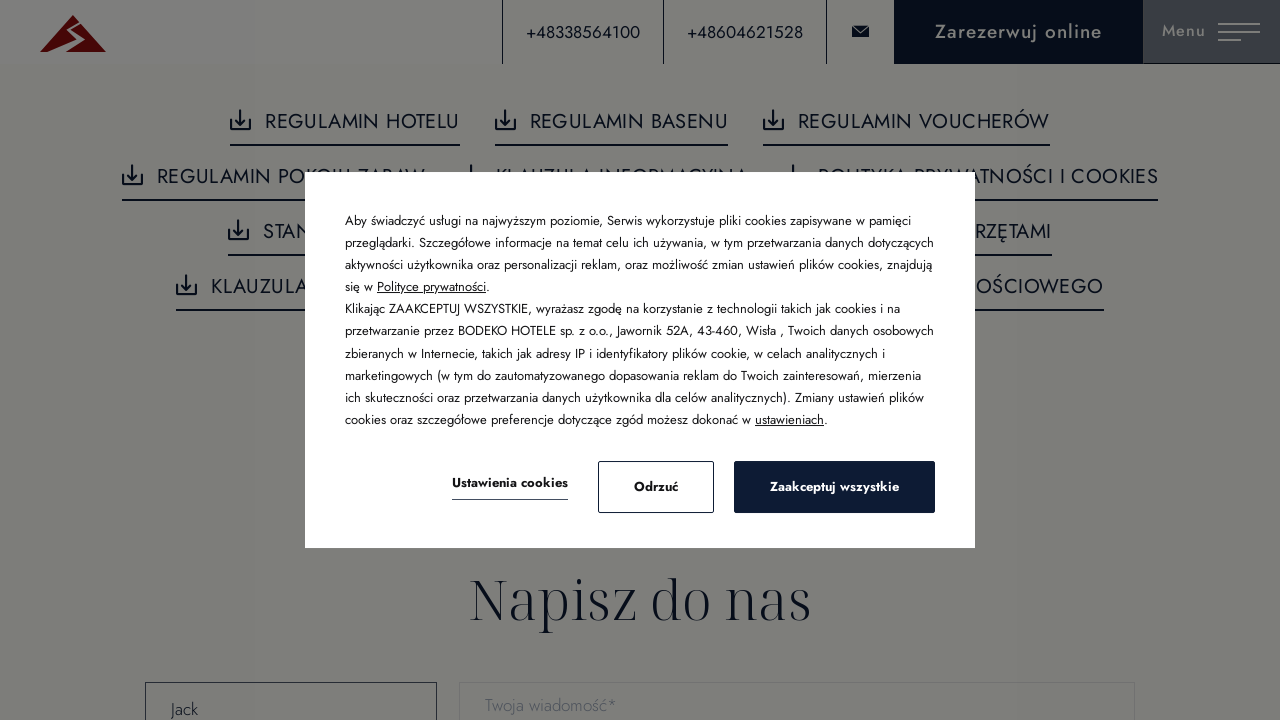

Filled last name field with 'Strong' on #Contact-LastName
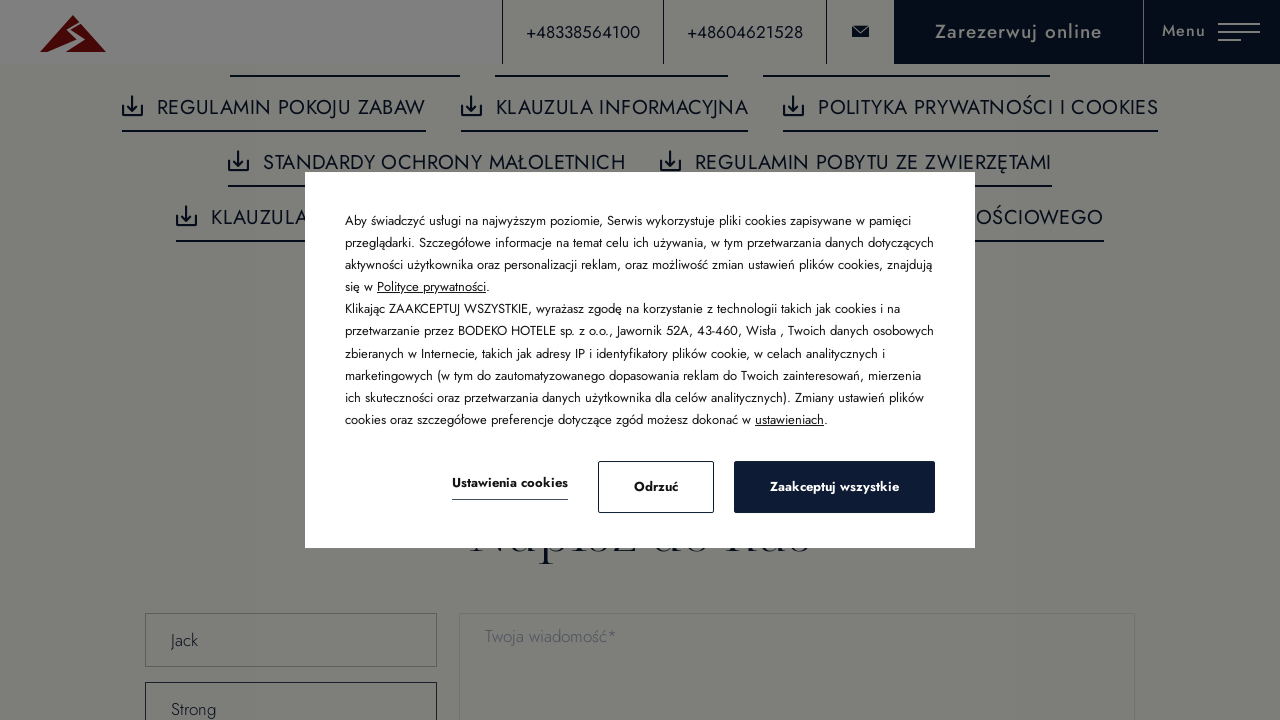

Filled email field with 'contact@test.pl' on #Contact-Email
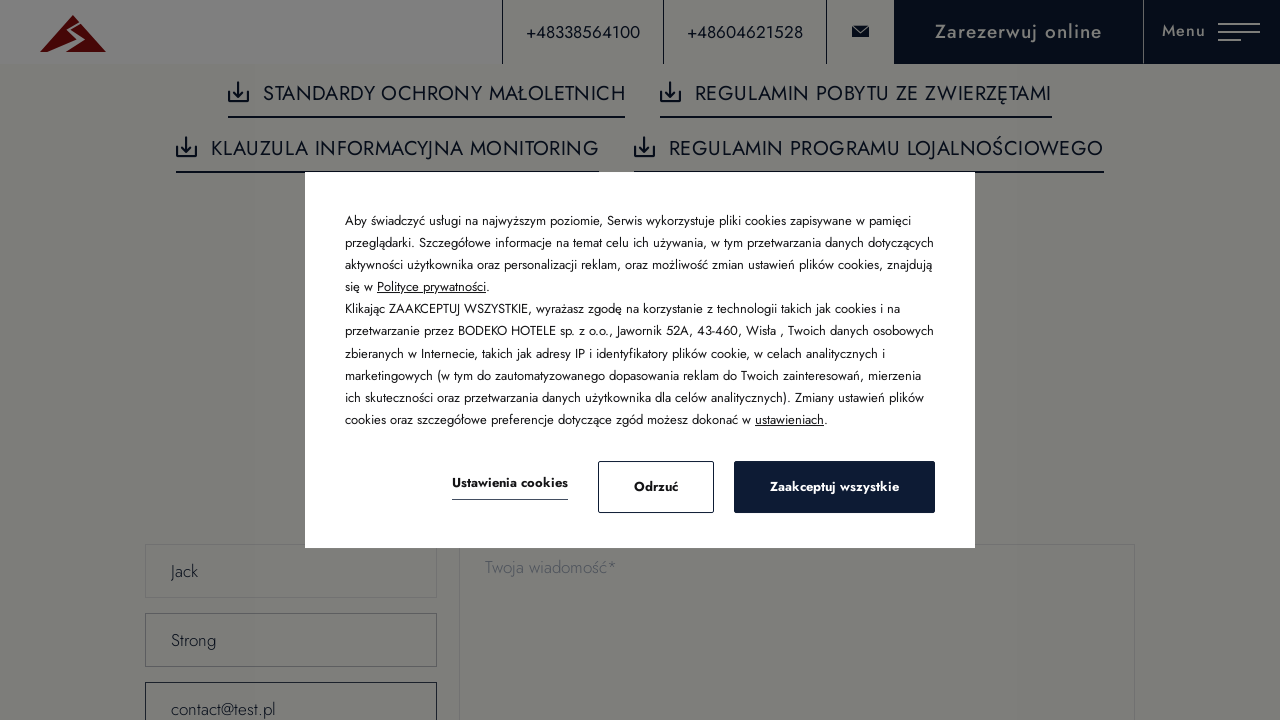

Filled phone field with '123456789' on #Contact-Phone
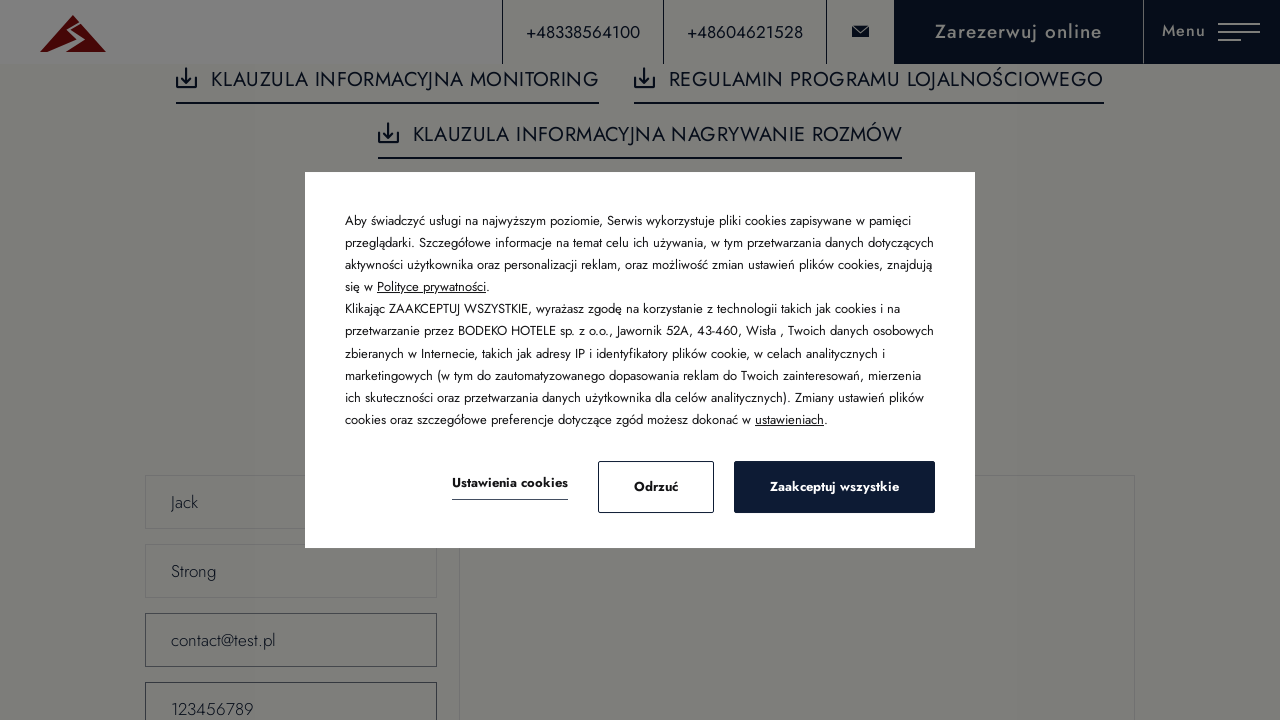

Filled message field with 'Room reservation' on #Contact-SubmitMessage
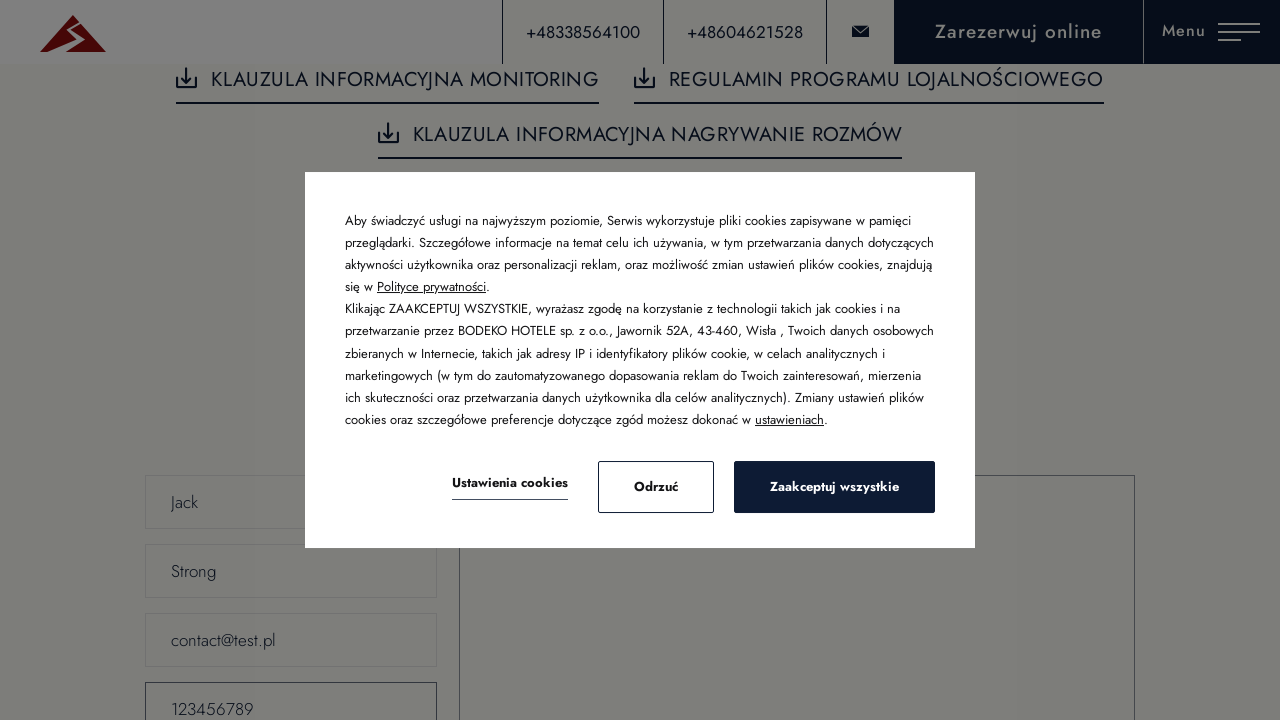

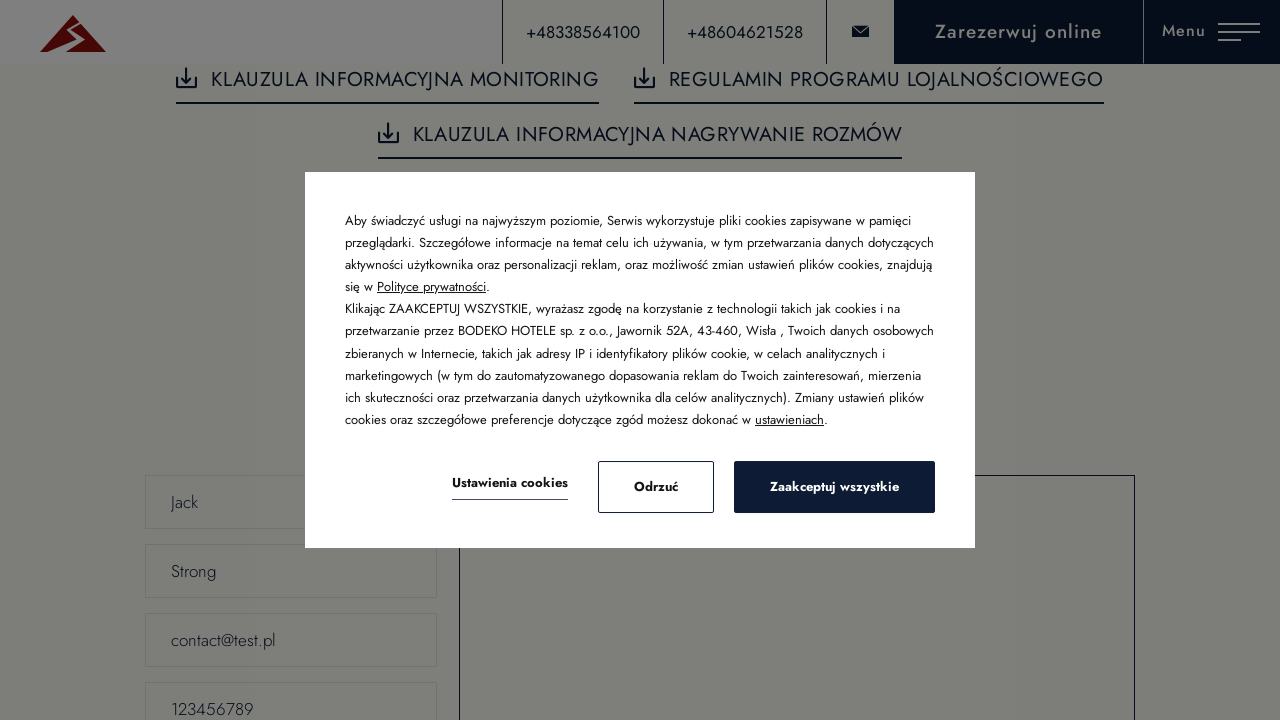